Tests a registration form by filling all required input fields with text, submitting the form, and verifying the success message is displayed.

Starting URL: http://suninjuly.github.io/registration2.html

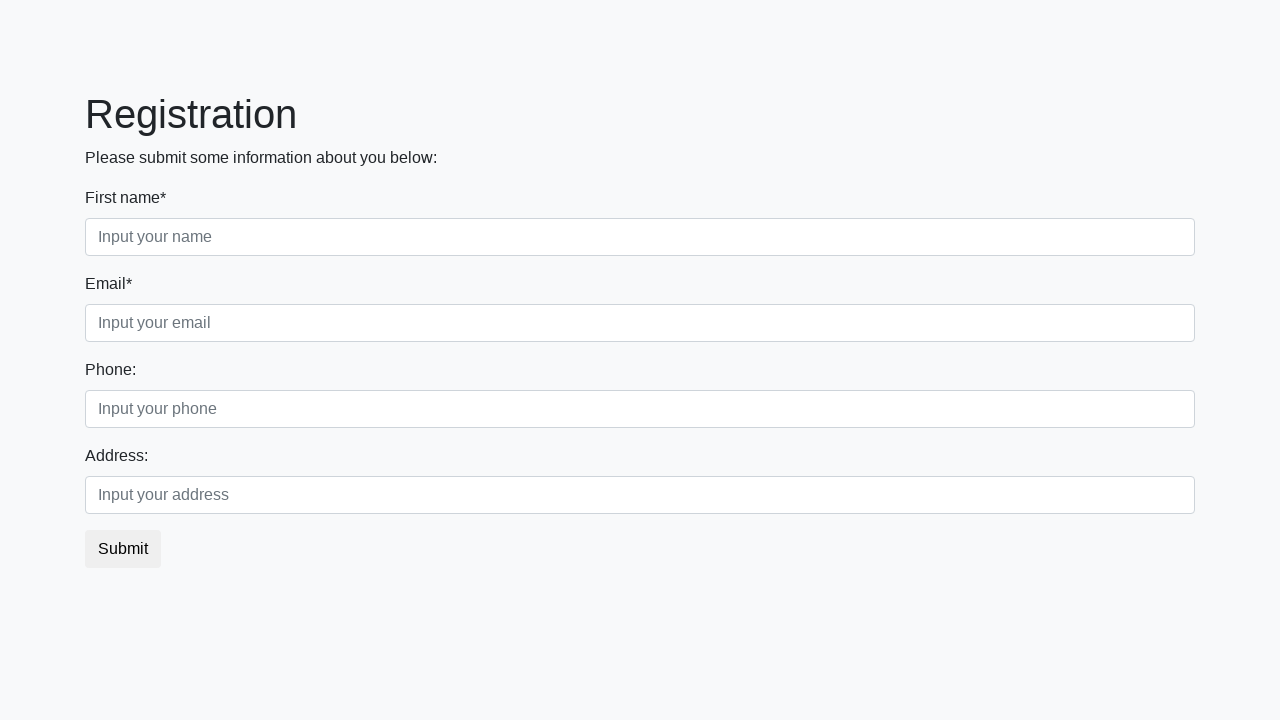

Located all required input fields on registration form
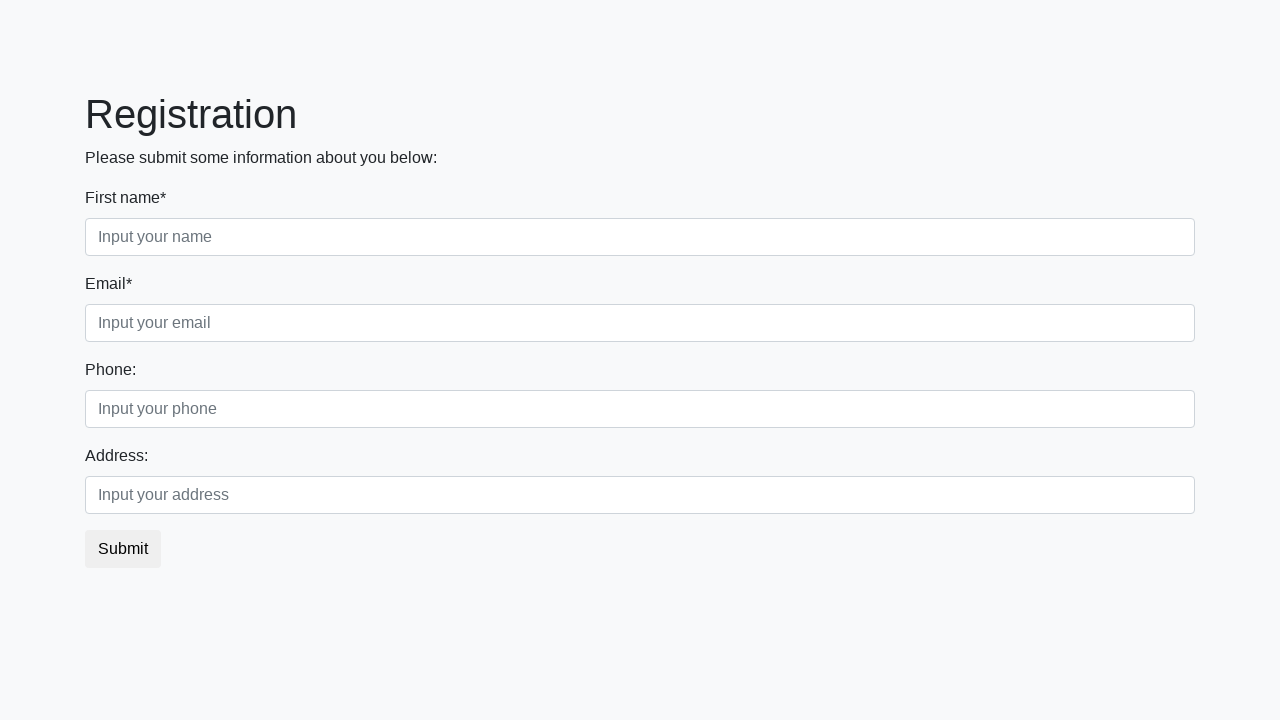

Filled required input field 1 with 'TestAnswer123' on input:required >> nth=0
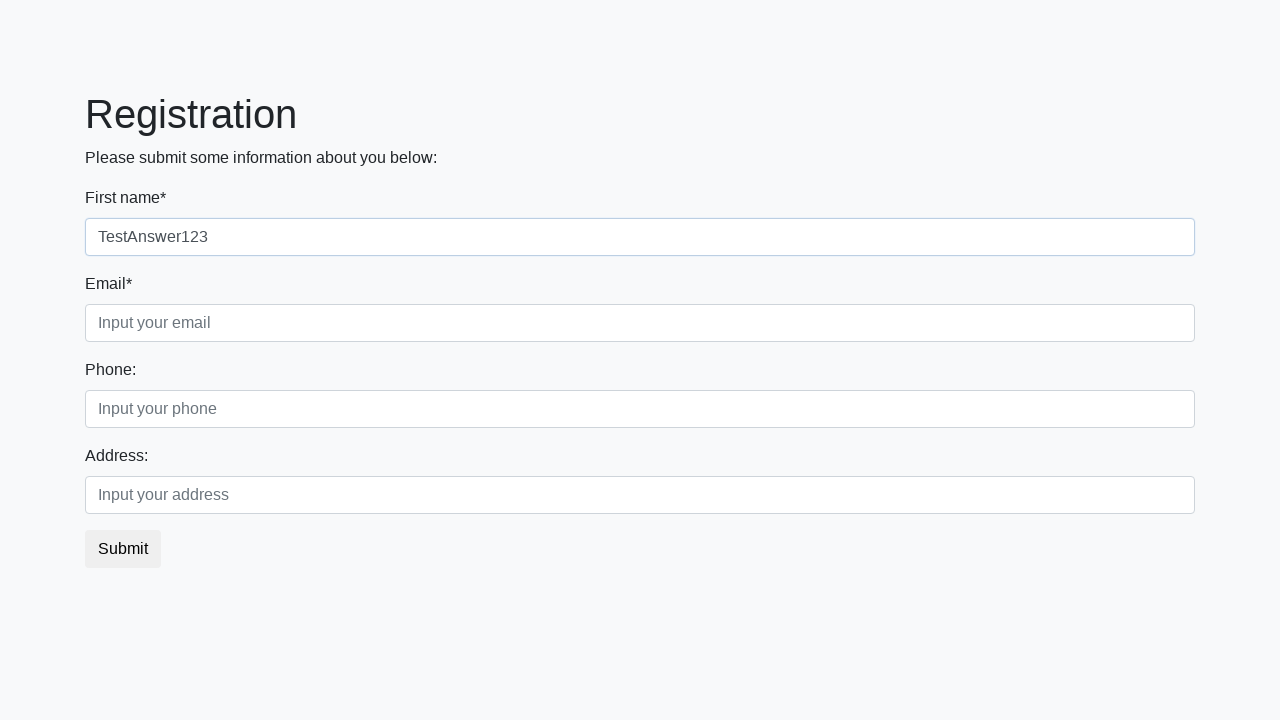

Filled required input field 2 with 'TestAnswer123' on input:required >> nth=1
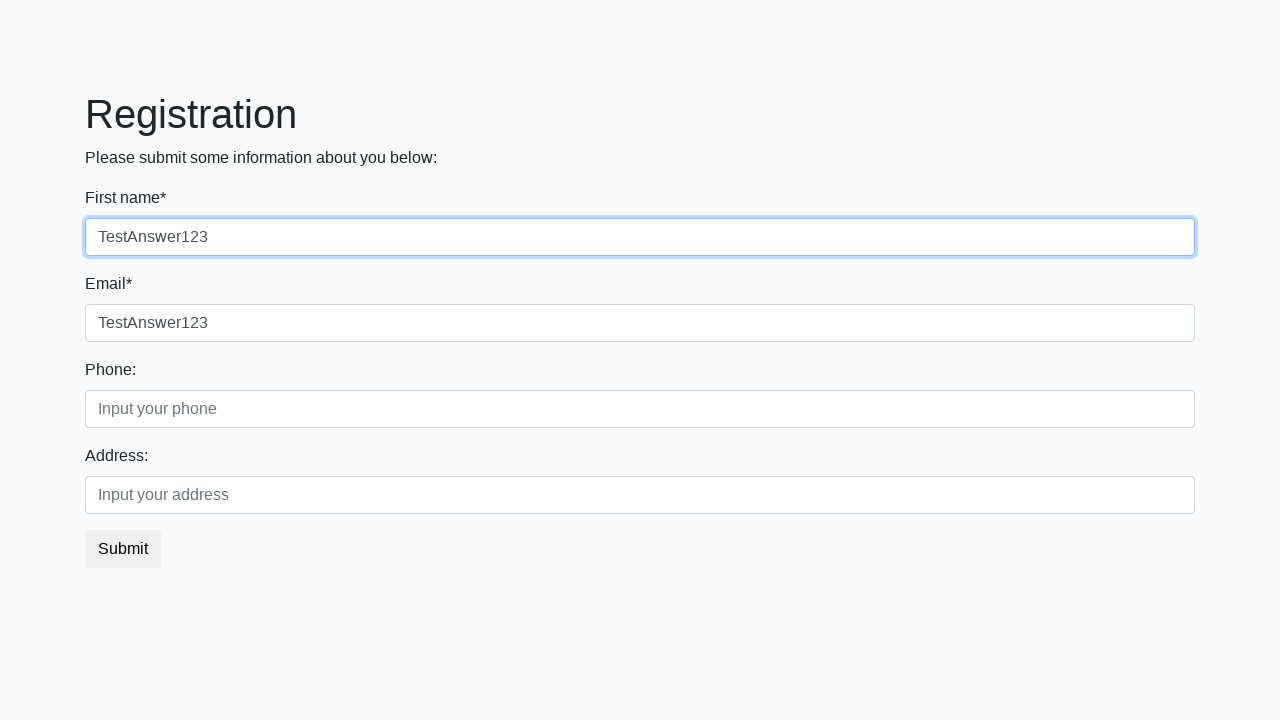

Clicked the submit button at (123, 549) on button.btn
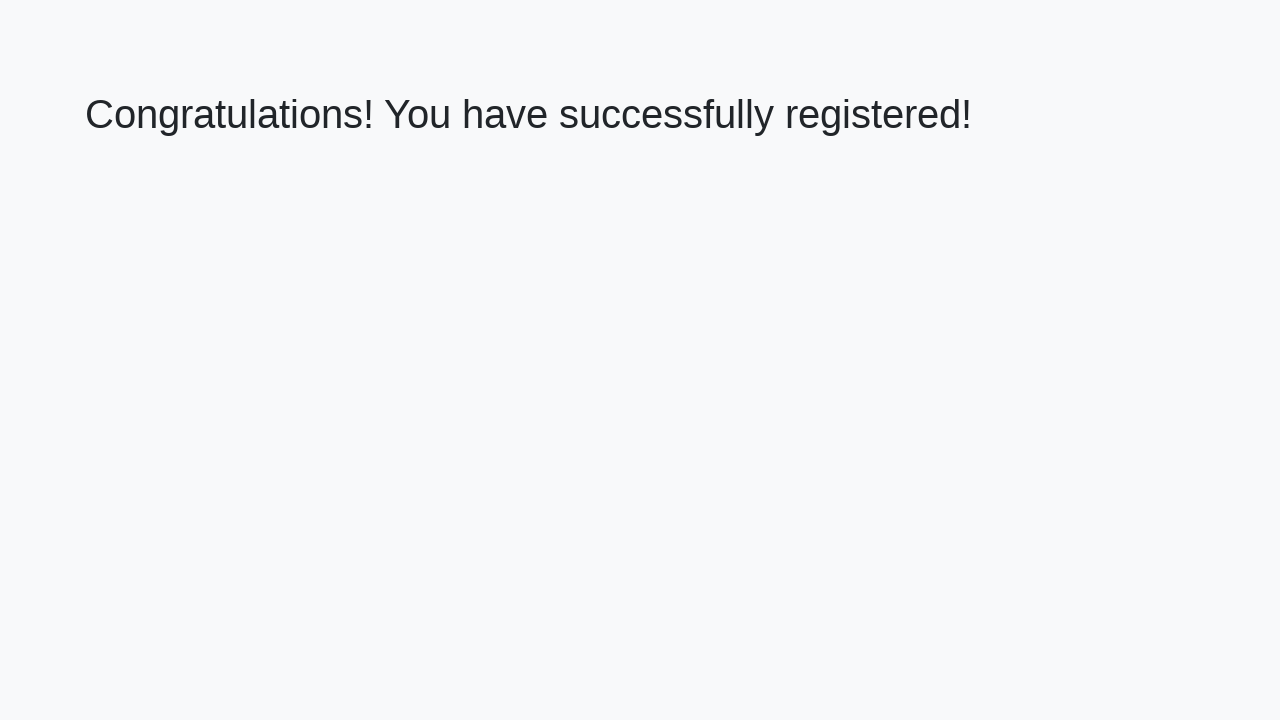

Success message heading loaded
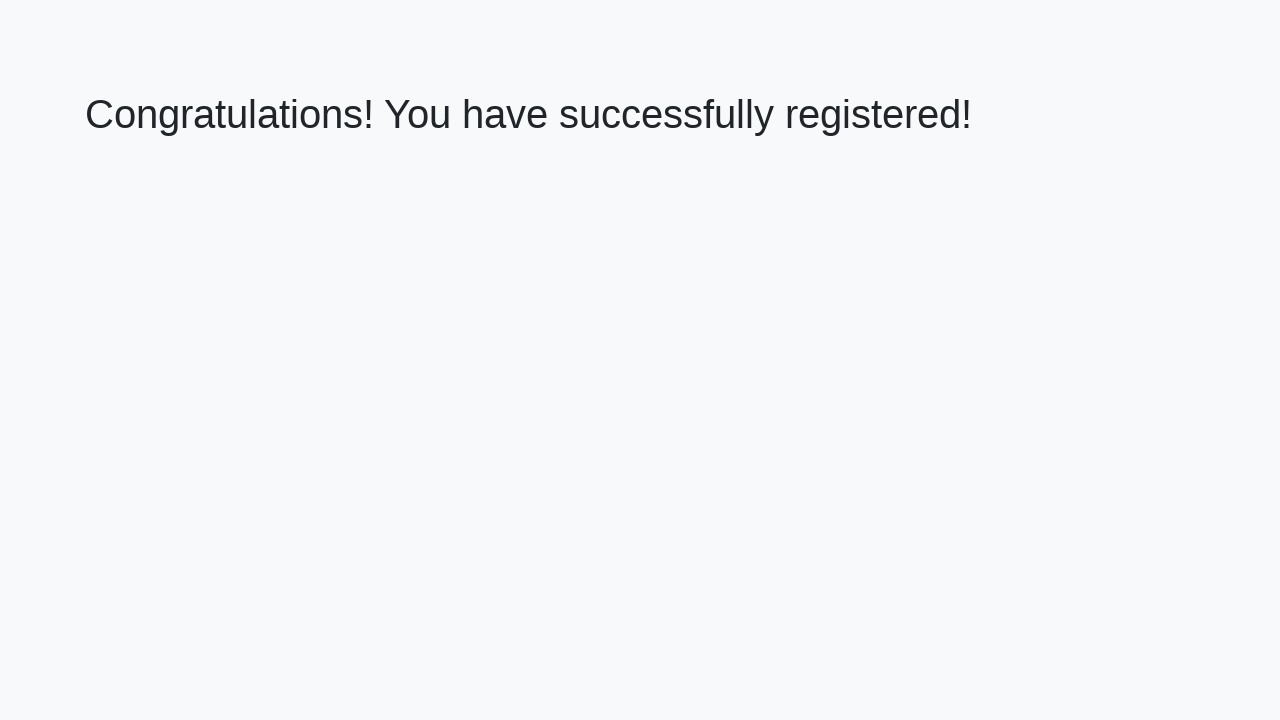

Retrieved success message text content
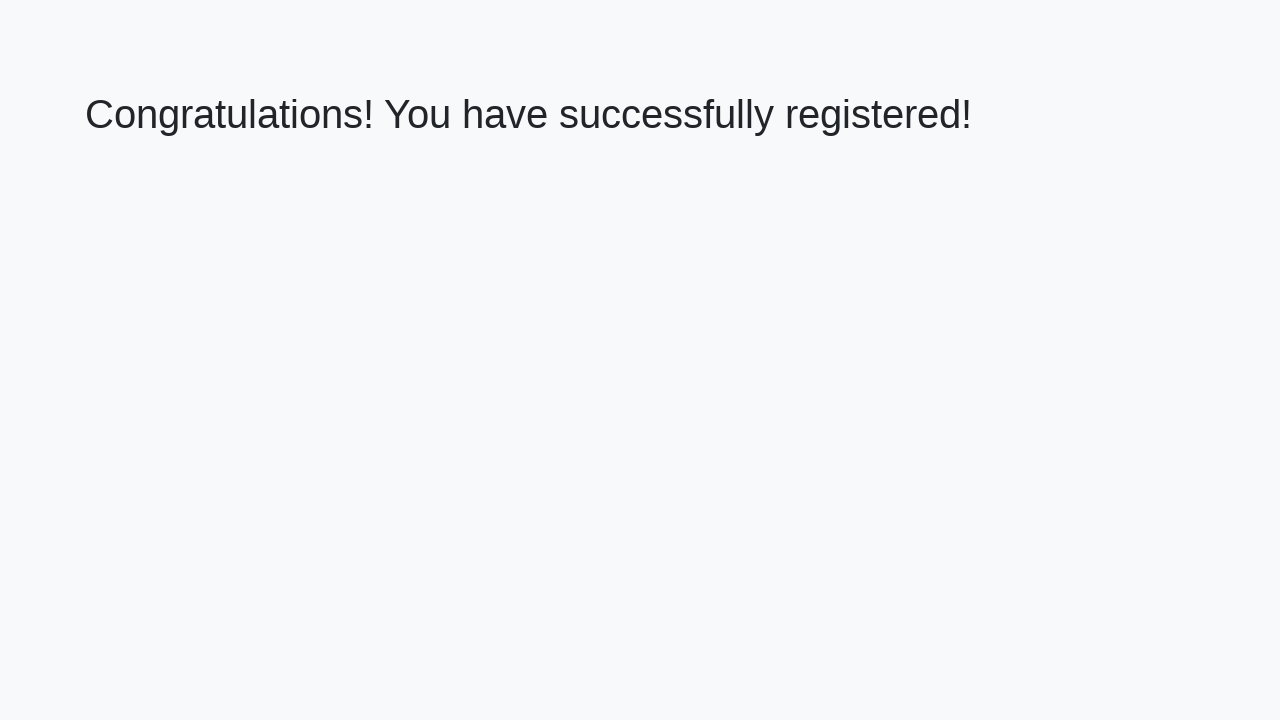

Verified success message: 'Congratulations! You have successfully registered!'
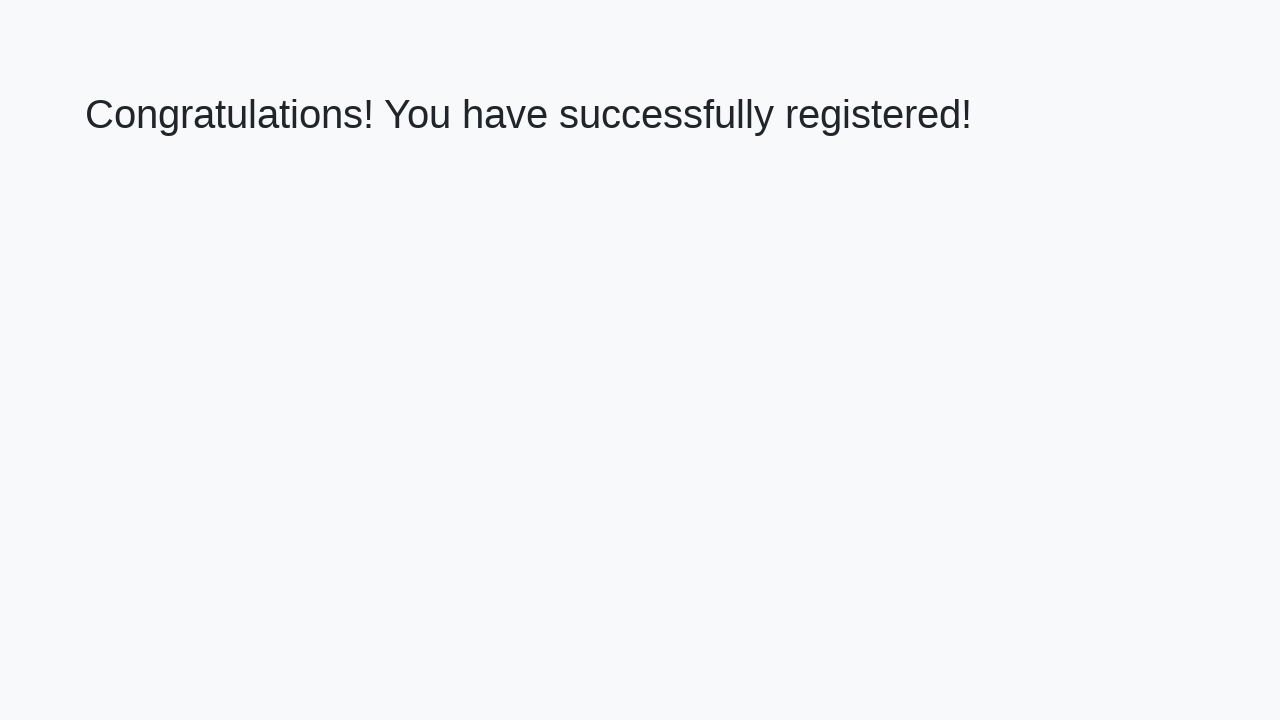

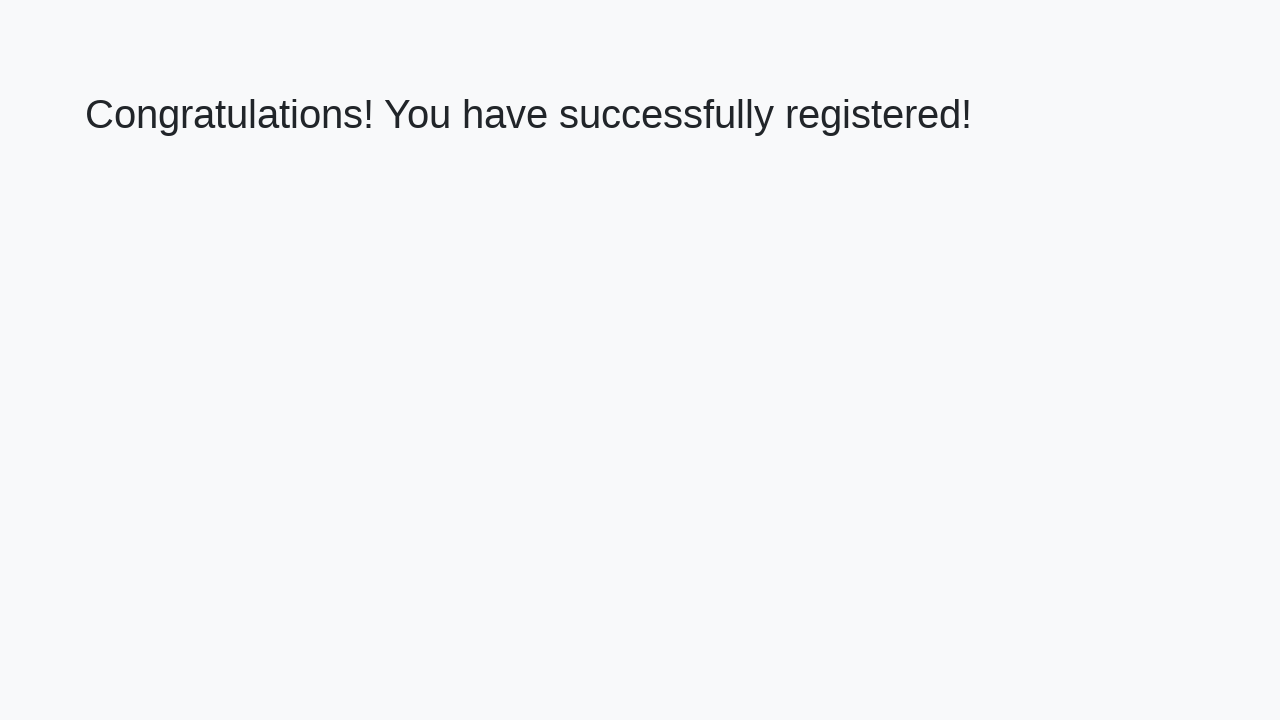